Tests context menu by right-clicking on hot-spot element and handling the resulting dialog

Starting URL: https://the-internet.herokuapp.com

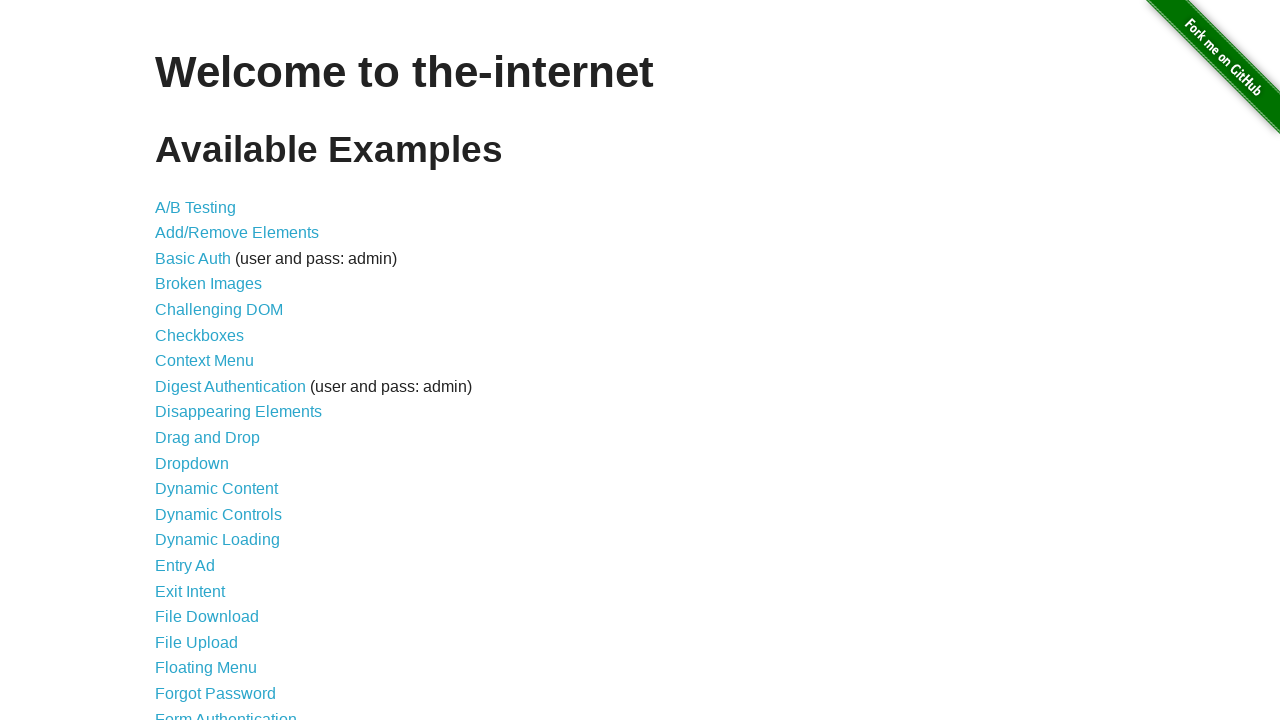

Clicked on Context Menu option at (204, 361) on internal:text="Context Menu"i
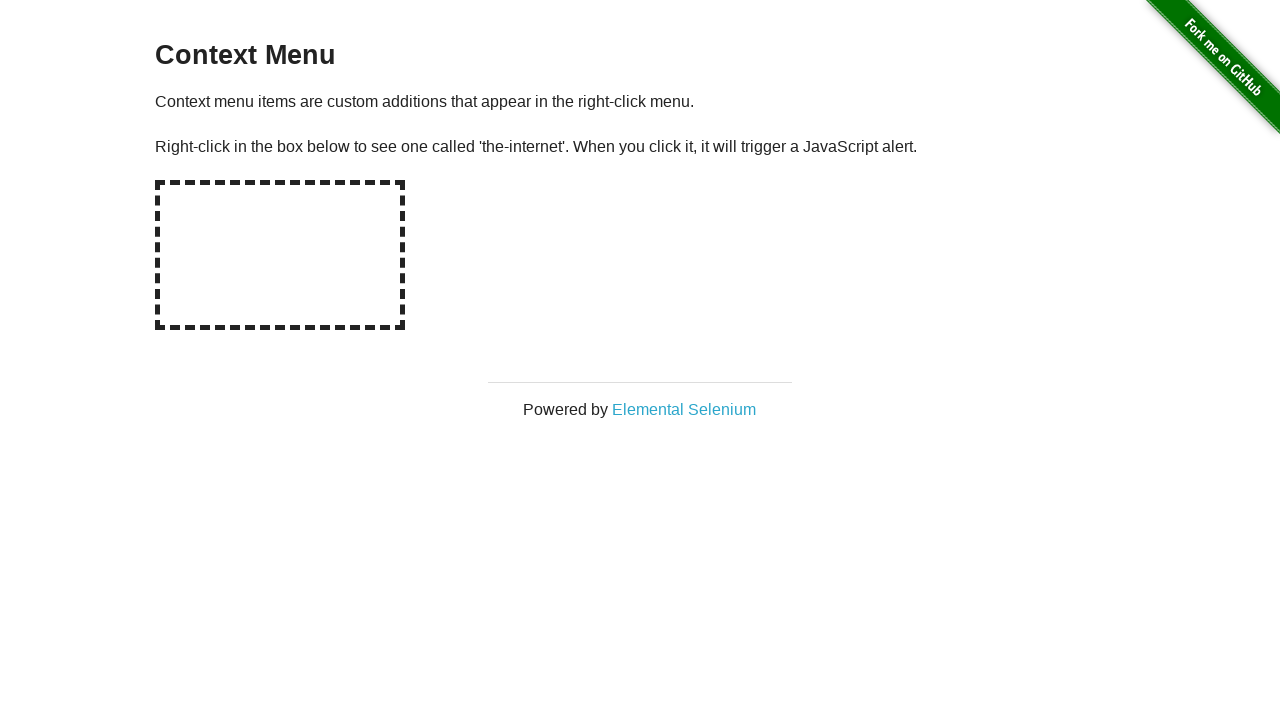

Set up dialog handler to accept alerts
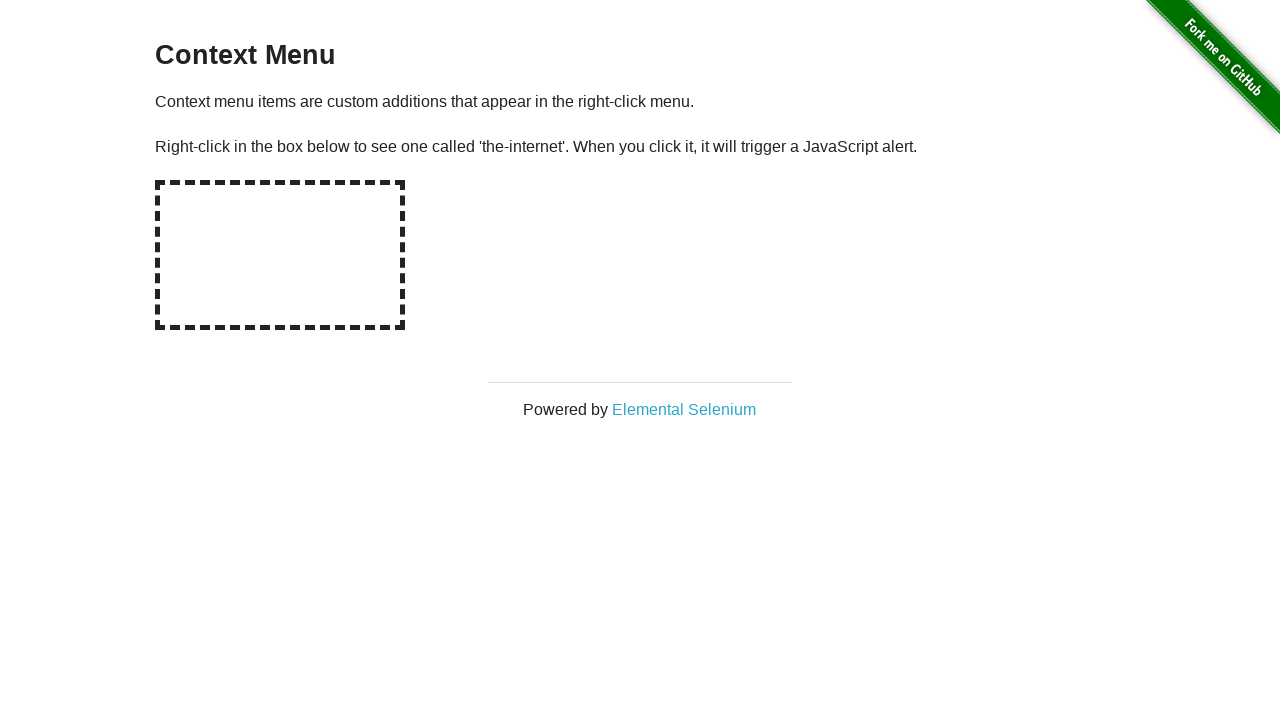

Right-clicked on hot-spot element to trigger context menu at (280, 255) on #hot-spot
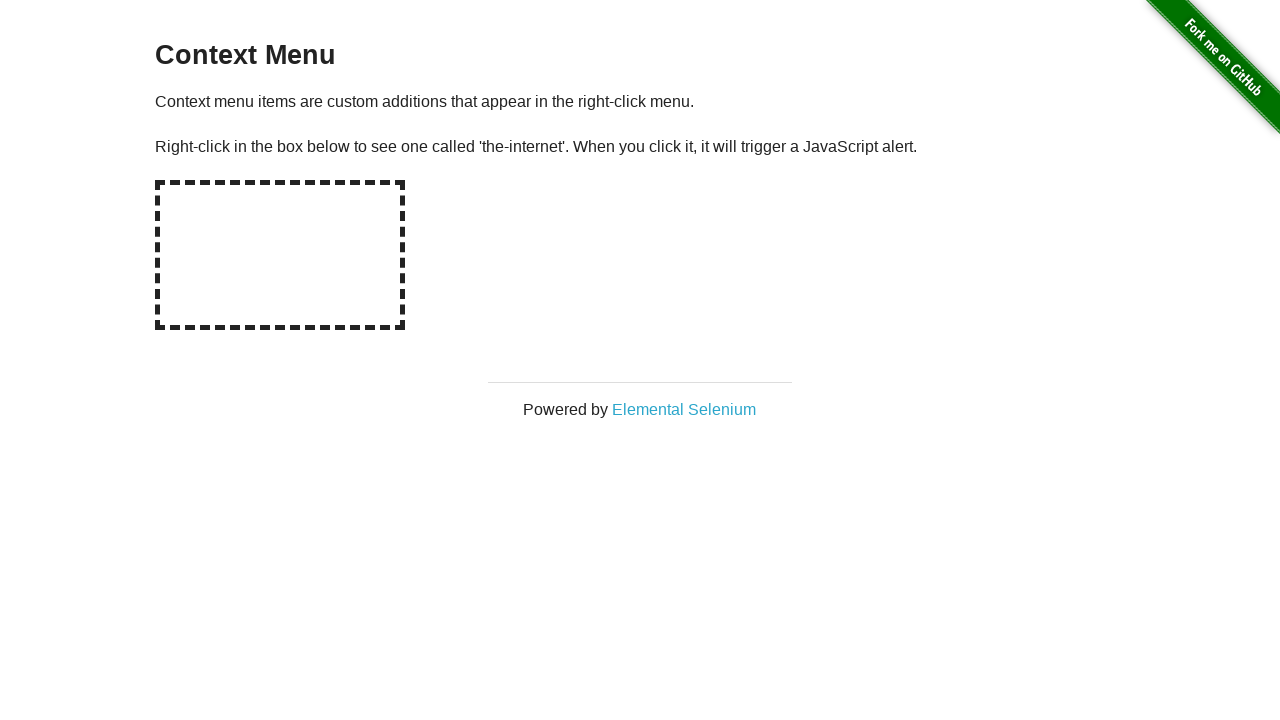

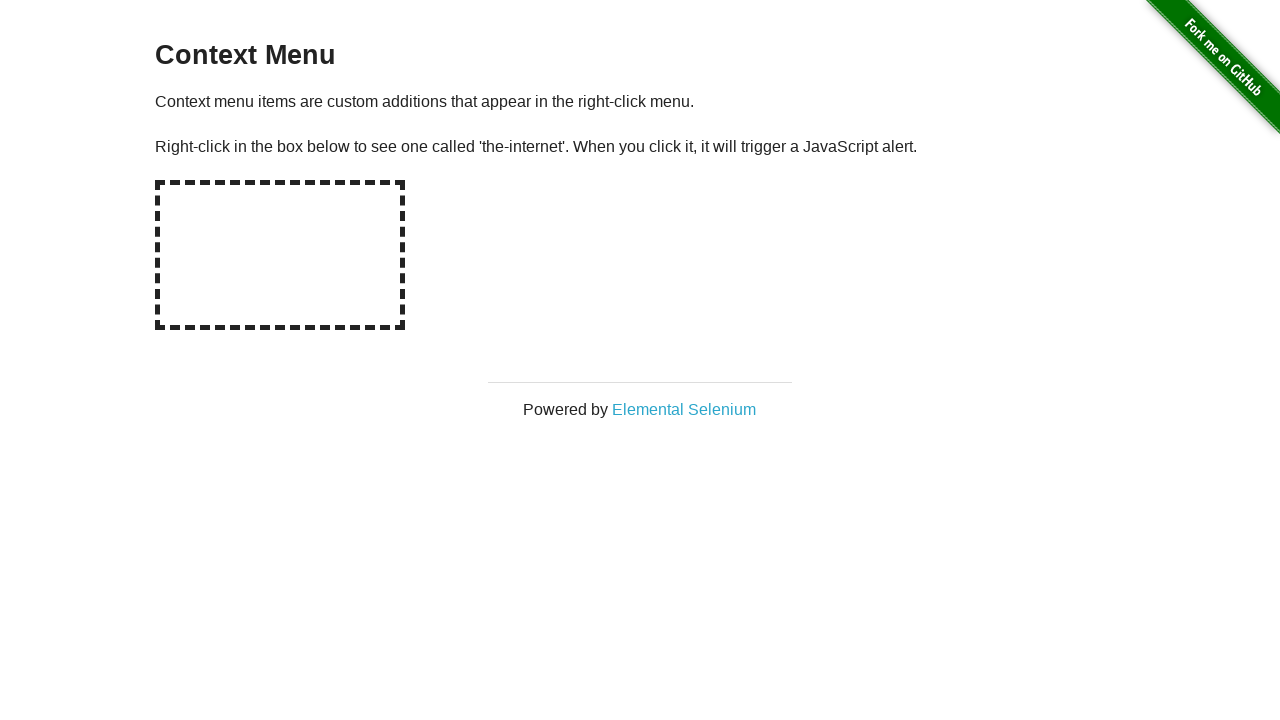